Tests a math calculation form by reading two numbers, calculating their sum, selecting the result from a dropdown, and submitting the form

Starting URL: https://suninjuly.github.io/selects1.html

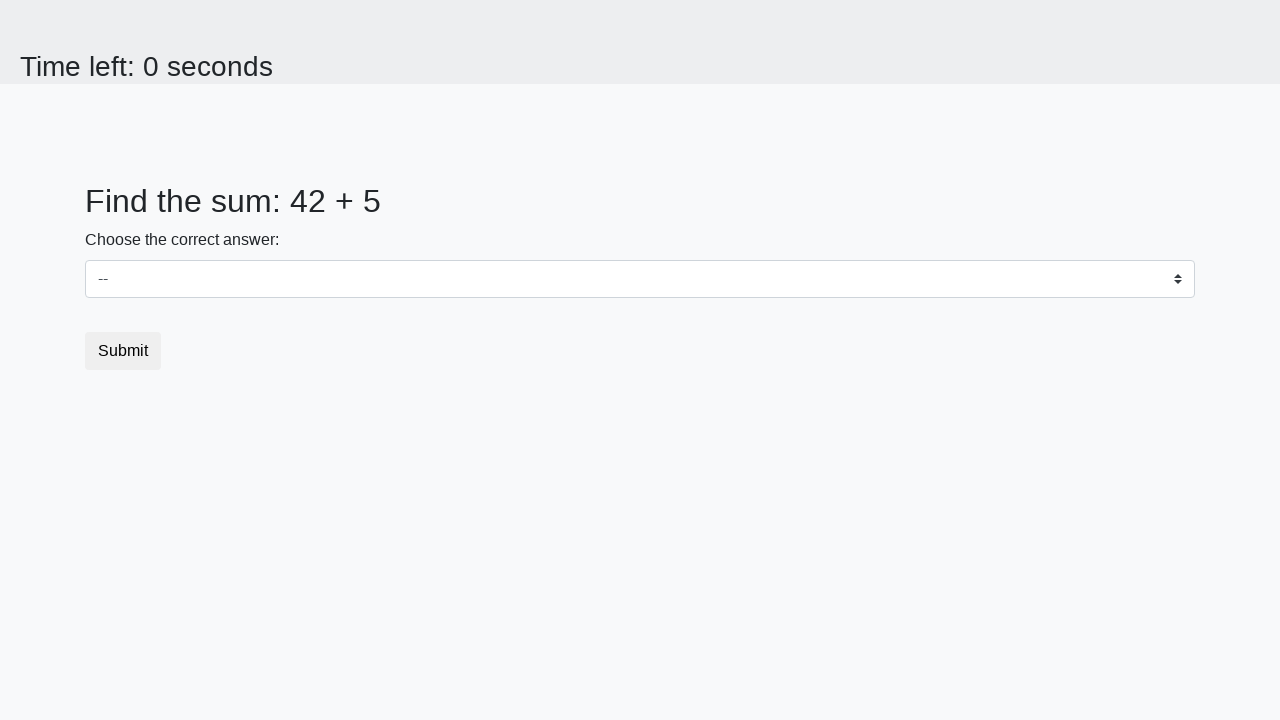

Read first number from #num1 element
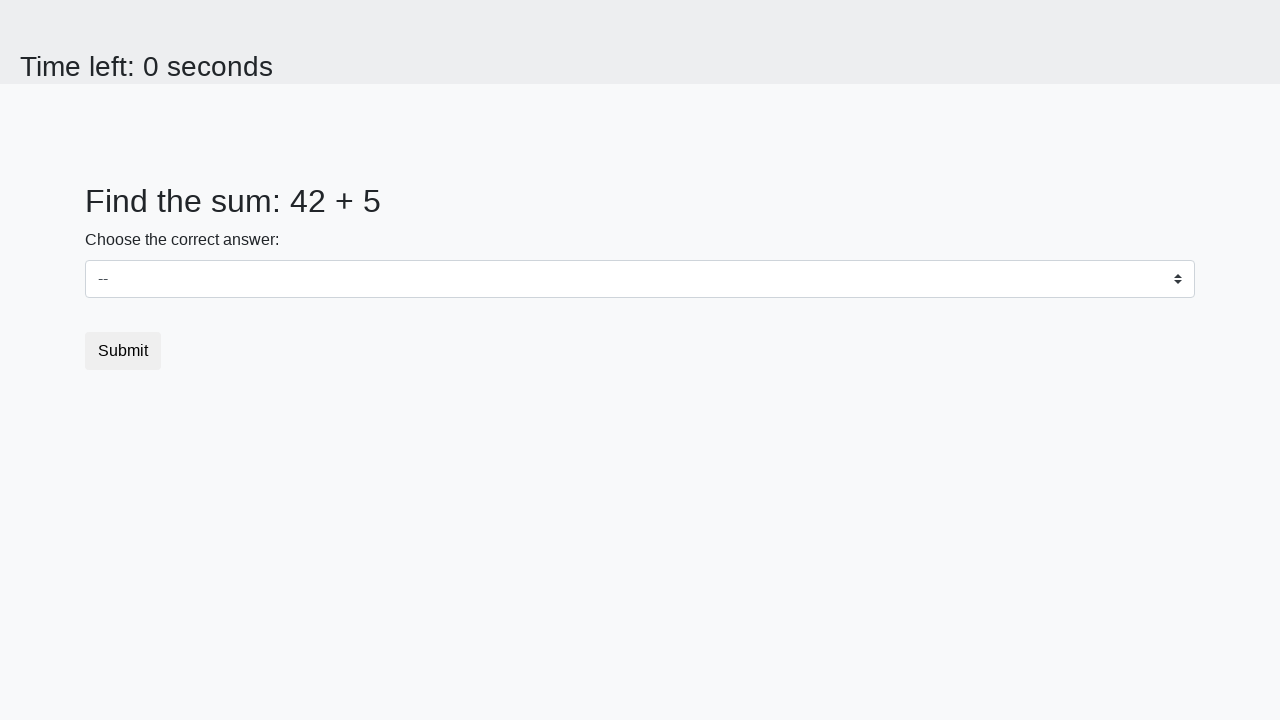

Read second number from #num2 element
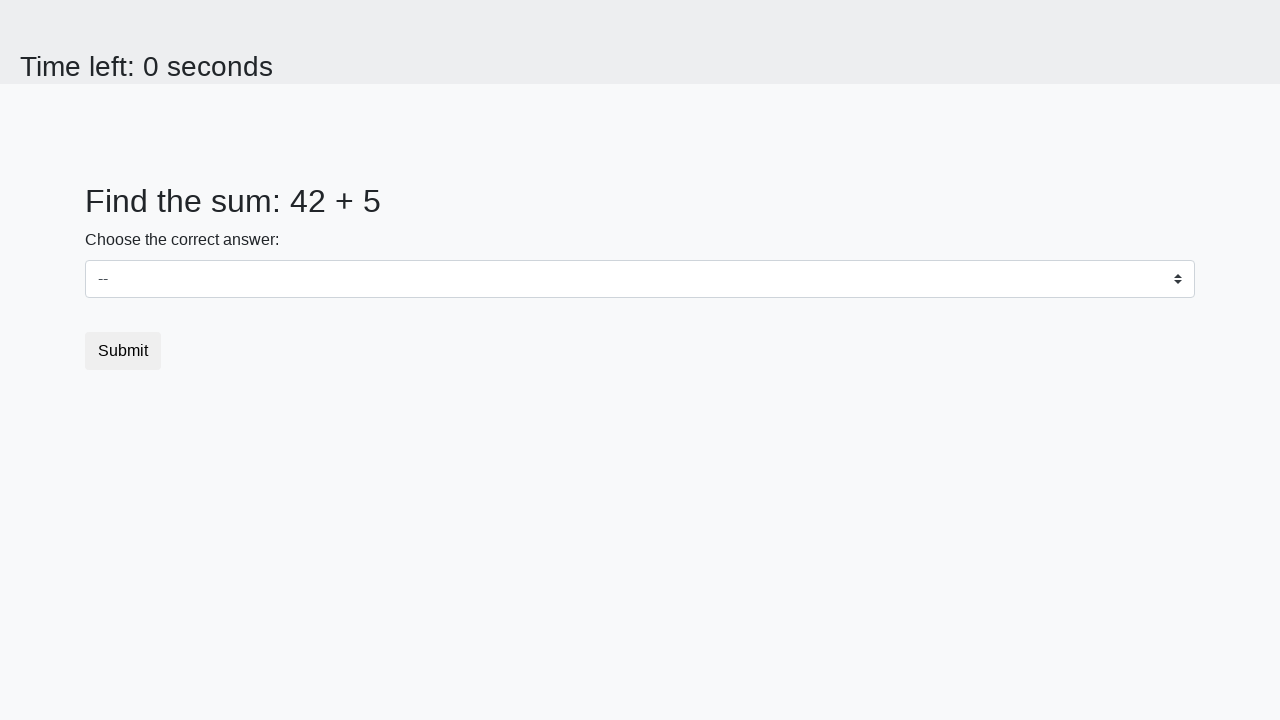

Converted first number to integer: 42
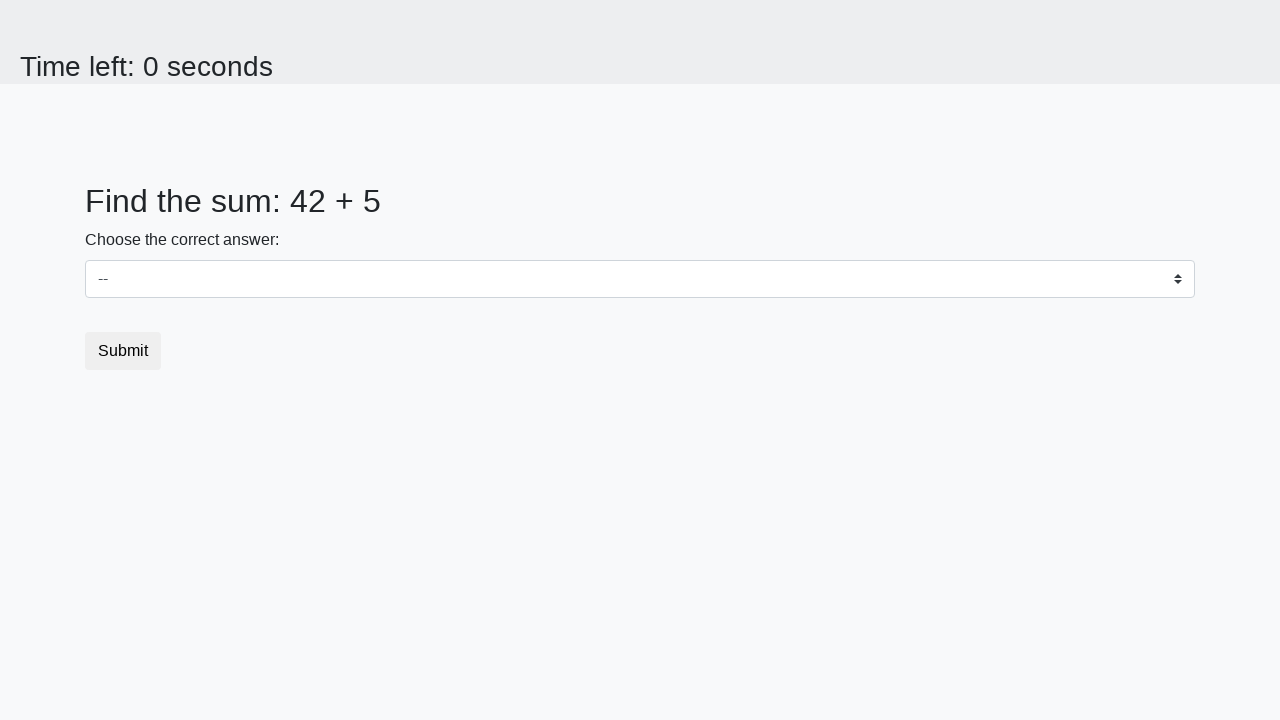

Converted second number to integer: 5
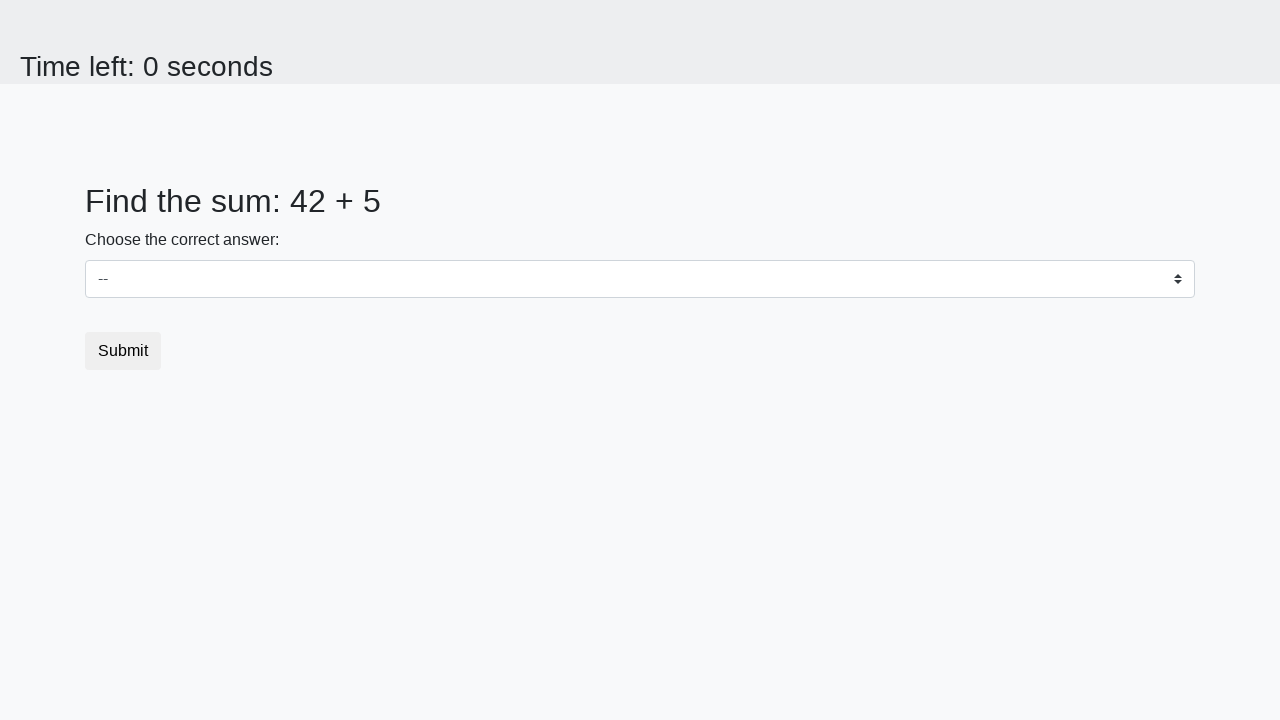

Calculated sum: 42 + 5 = 47
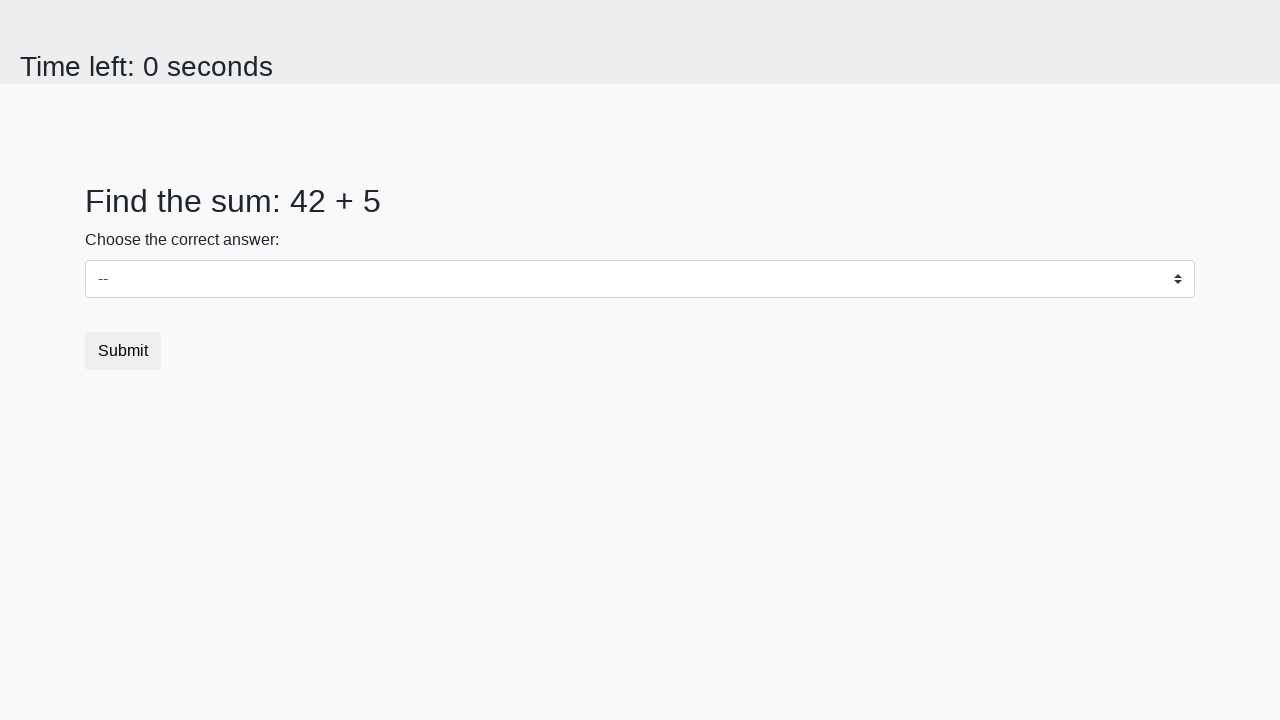

Selected 47 from dropdown menu on #dropdown
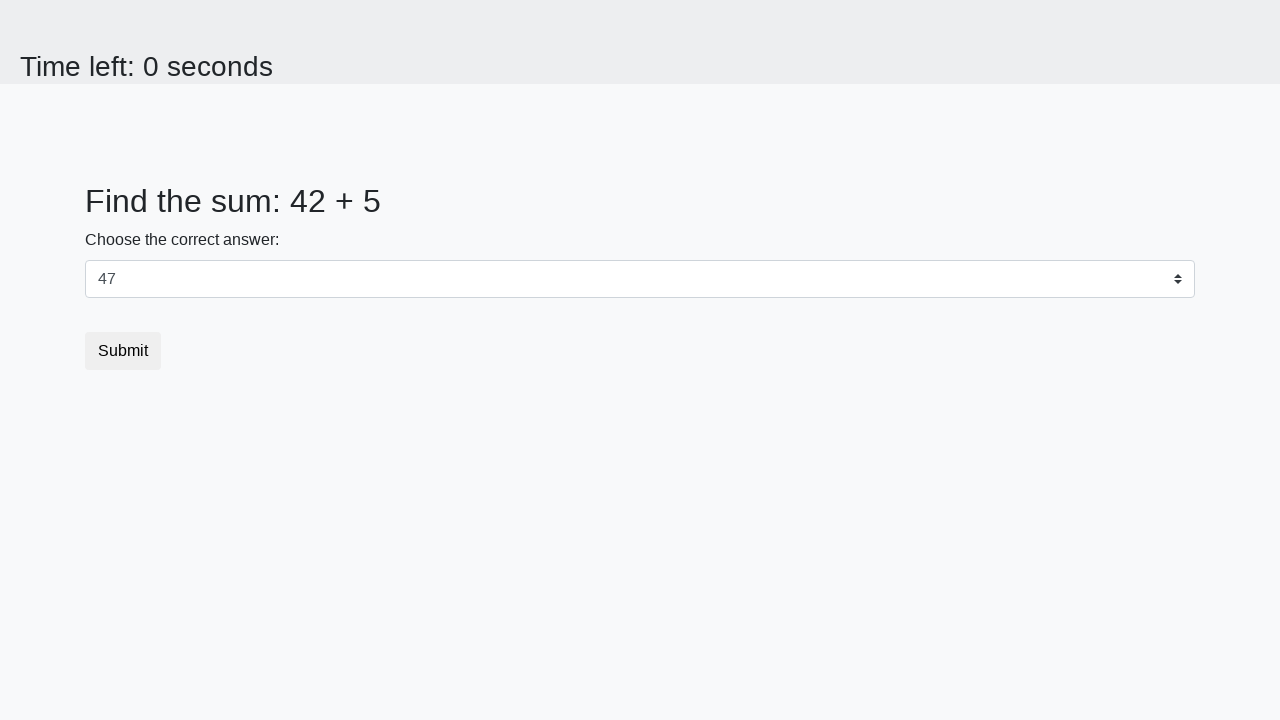

Clicked submit button to complete form at (123, 351) on button.btn
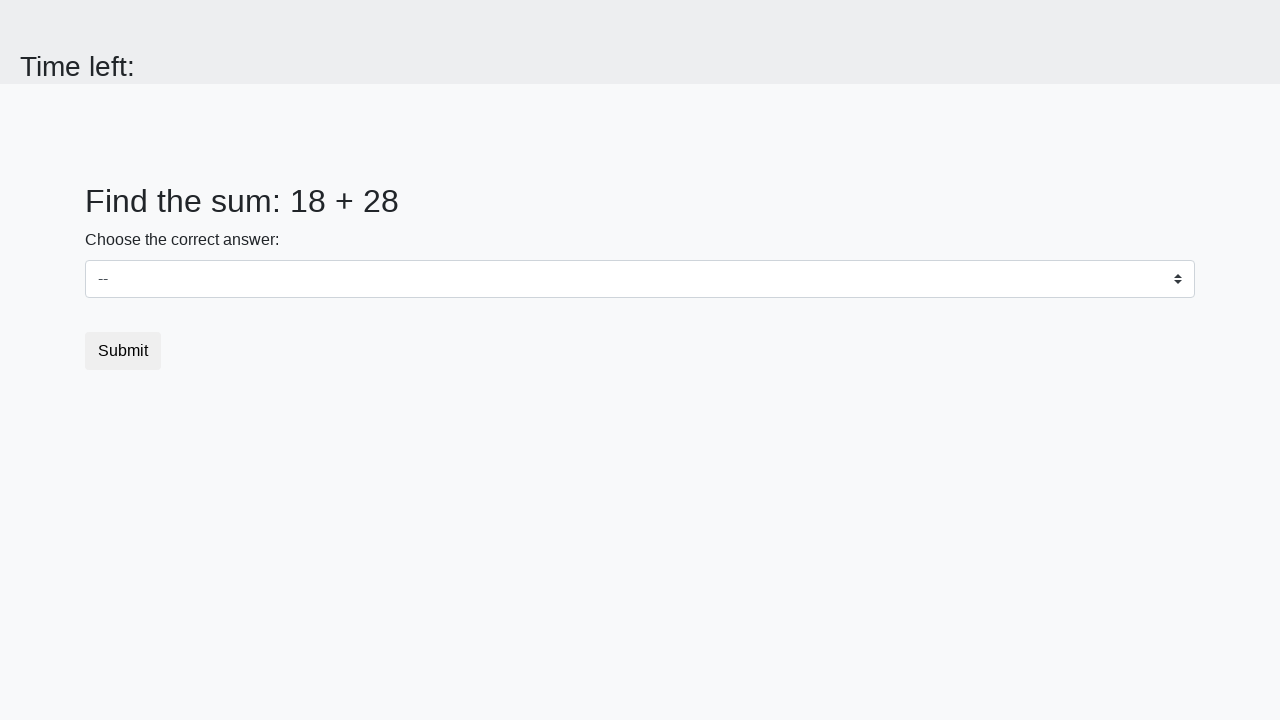

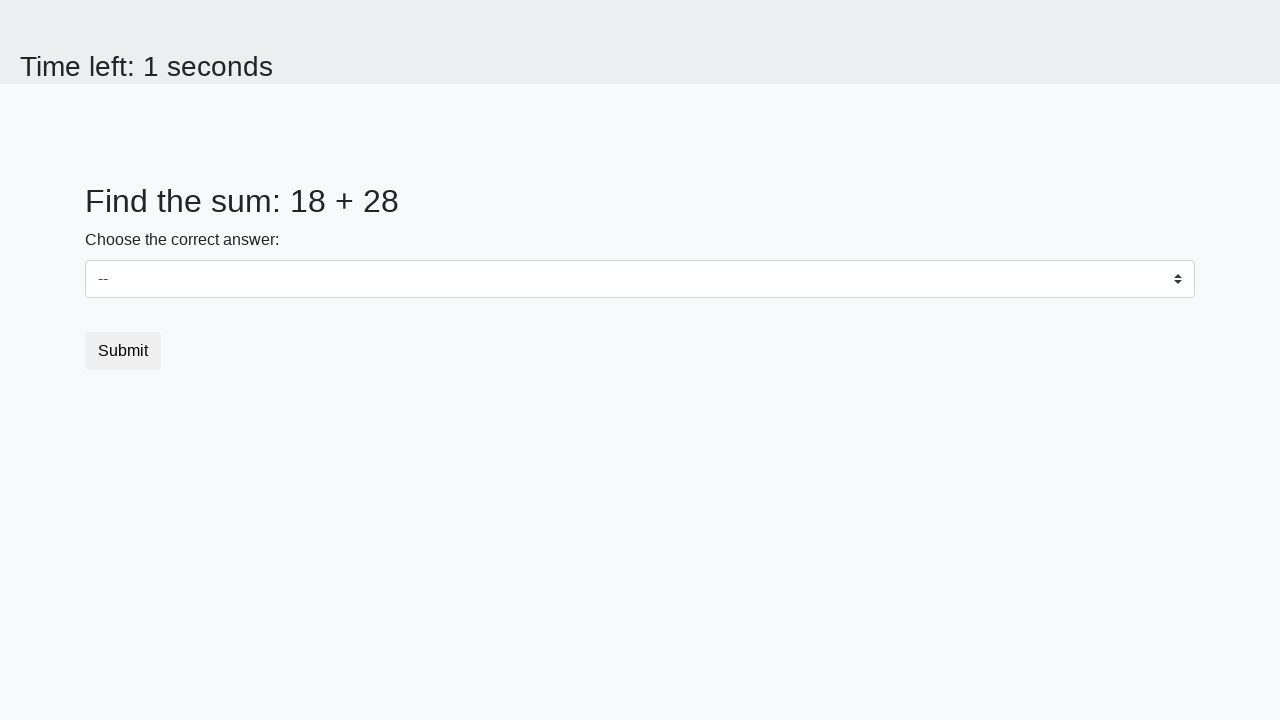